Tests un-marking items as complete by checking and then unchecking a todo item.

Starting URL: https://demo.playwright.dev/todomvc

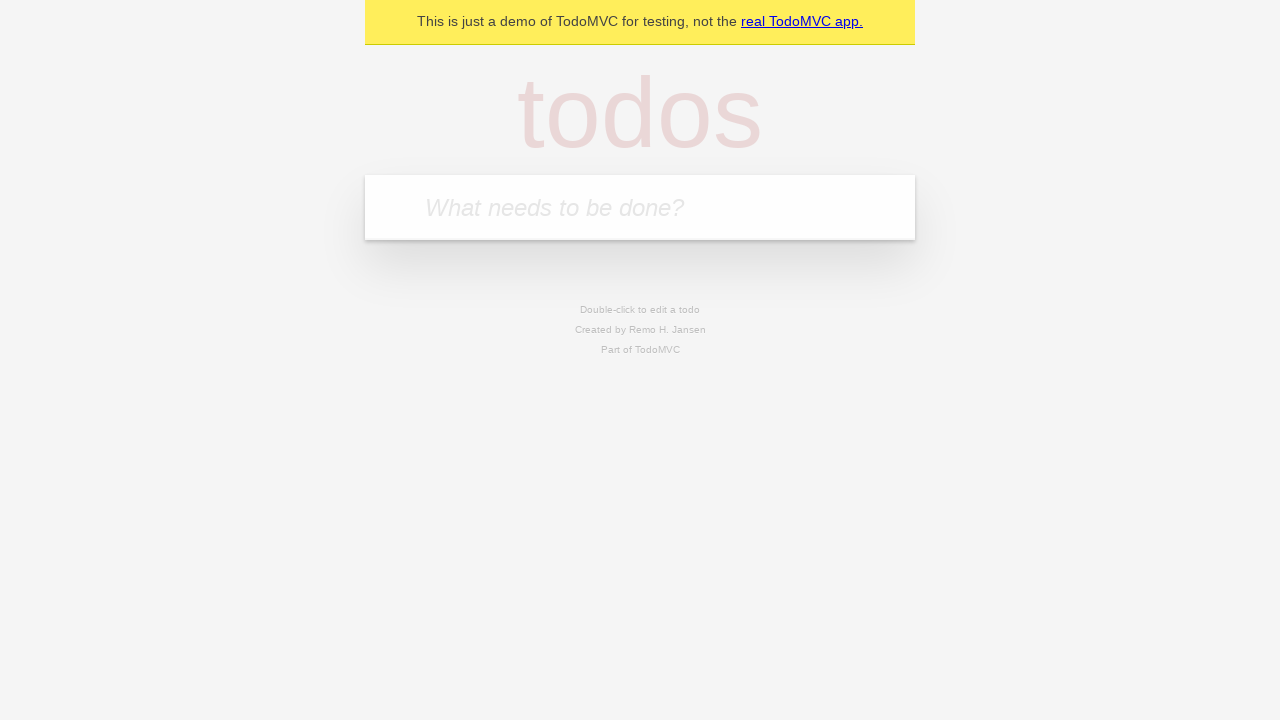

Filled todo input with 'buy some cheese' on internal:attr=[placeholder="What needs to be done?"i]
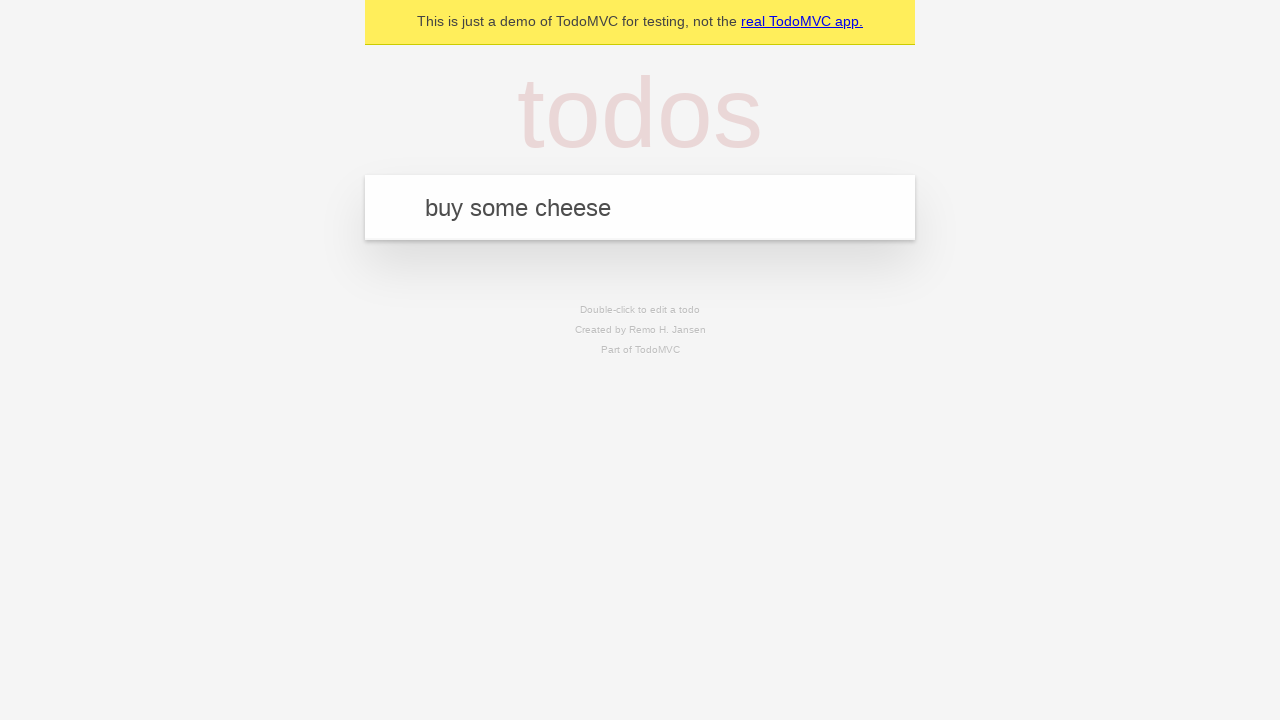

Pressed Enter to add first todo item on internal:attr=[placeholder="What needs to be done?"i]
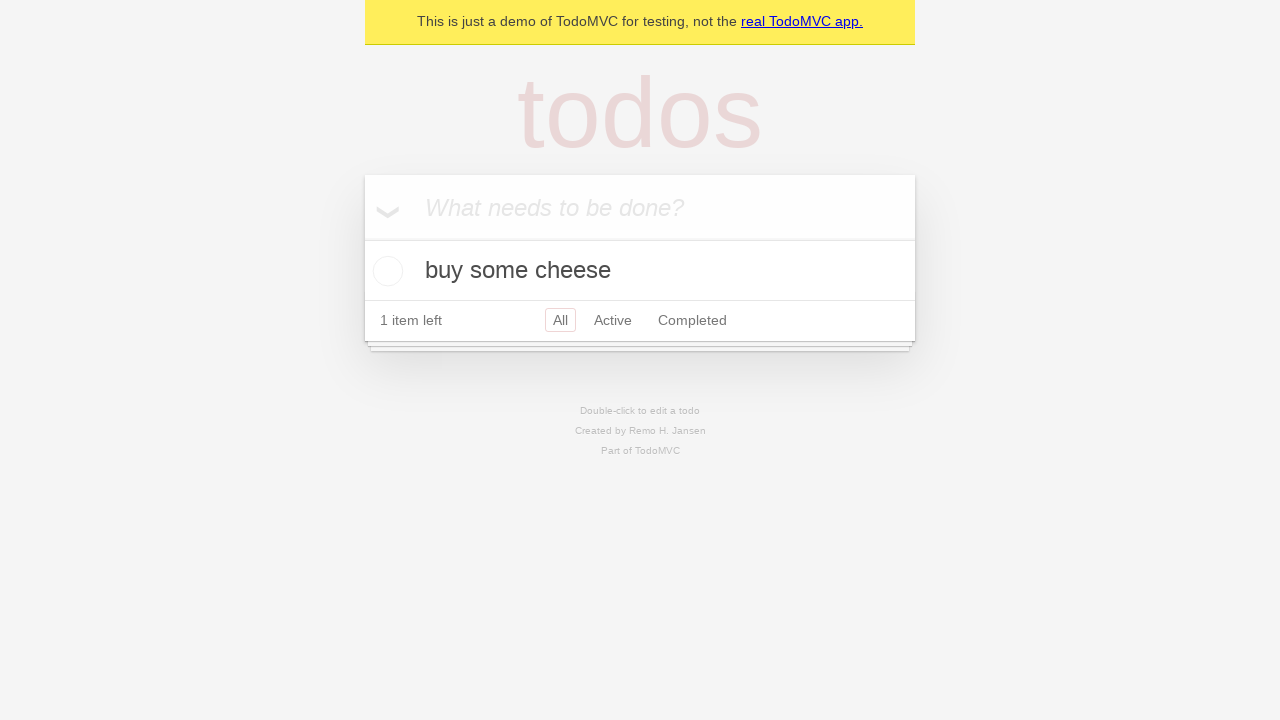

Filled todo input with 'feed the cat' on internal:attr=[placeholder="What needs to be done?"i]
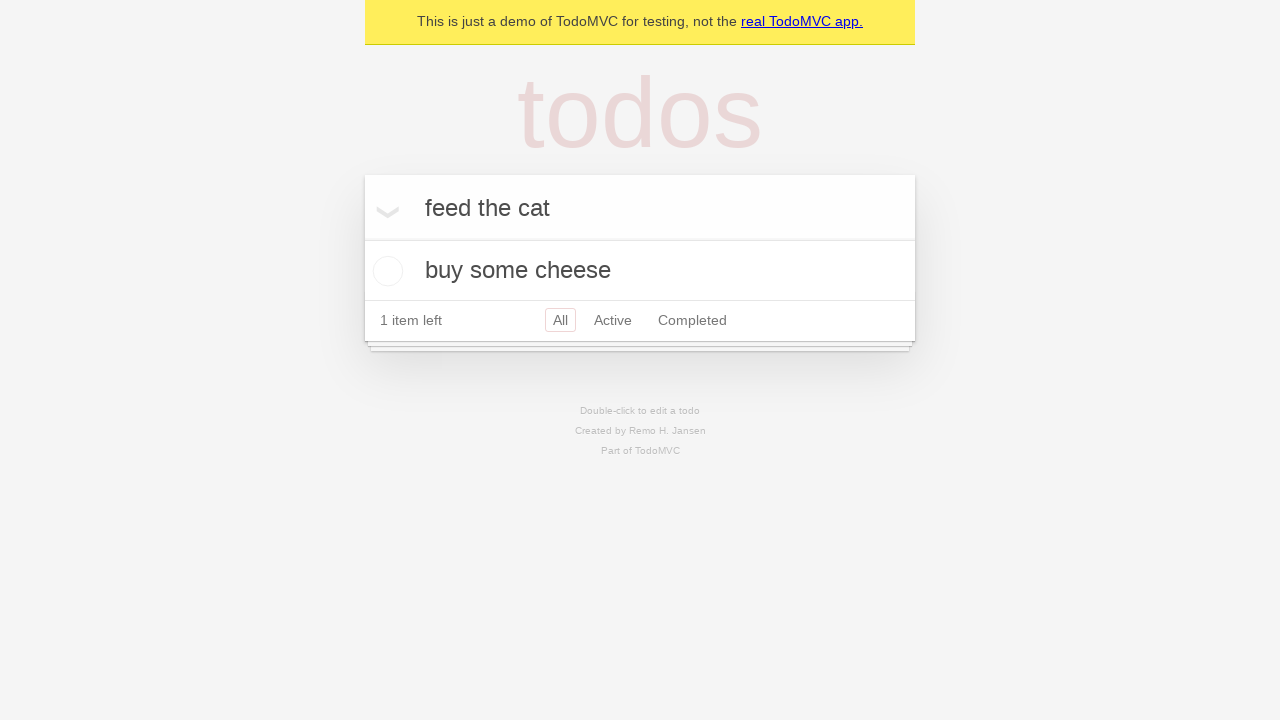

Pressed Enter to add second todo item on internal:attr=[placeholder="What needs to be done?"i]
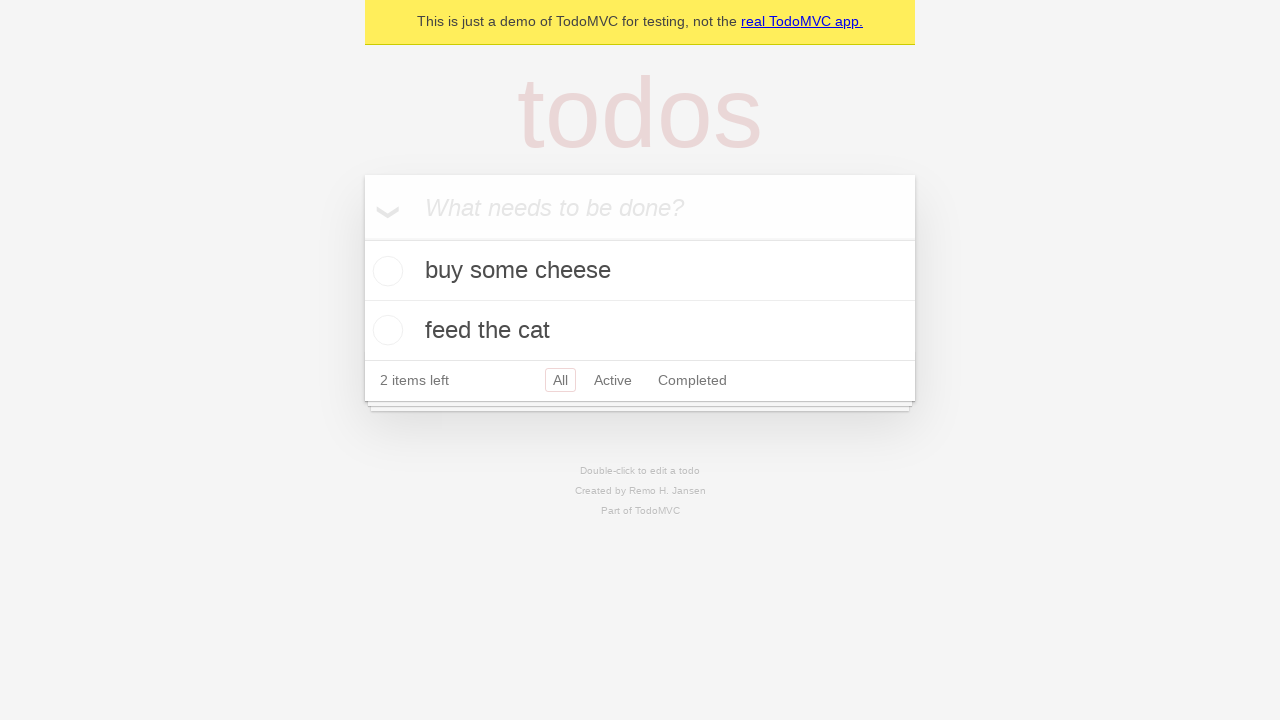

Checked the first todo item 'buy some cheese' at (385, 271) on internal:testid=[data-testid="todo-item"s] >> nth=0 >> internal:role=checkbox
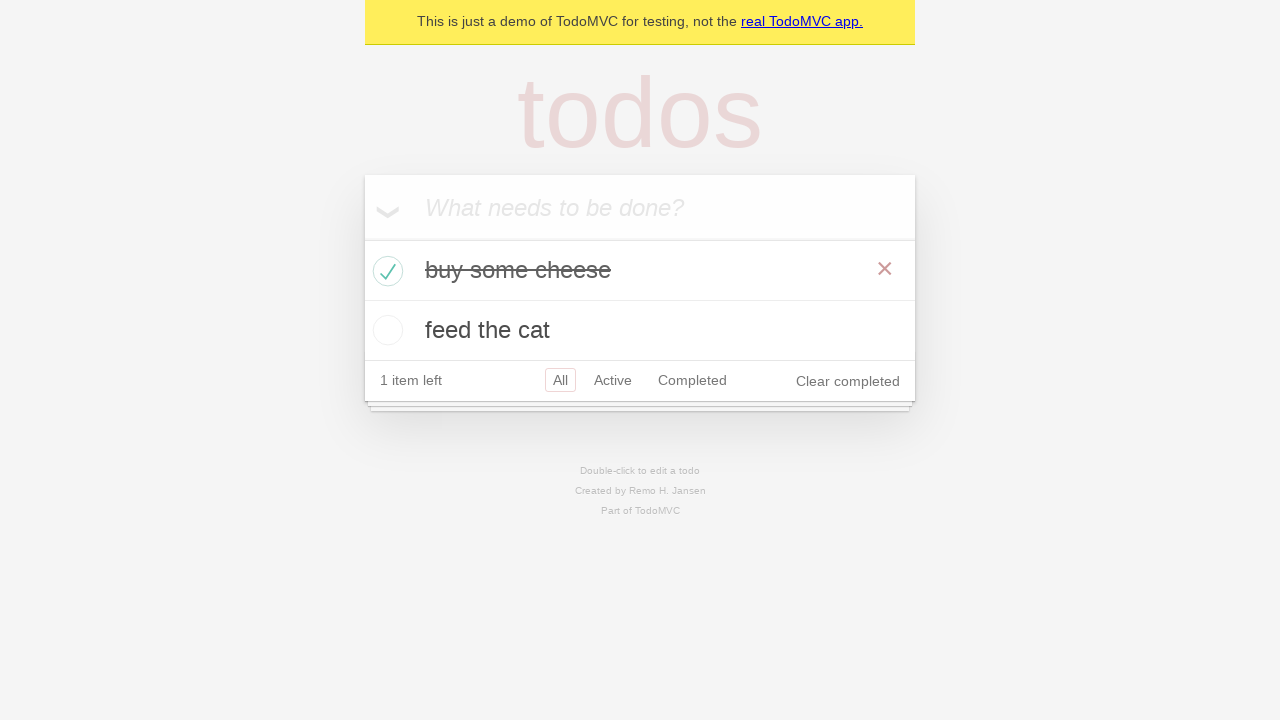

Unchecked the first todo item to mark it as incomplete at (385, 271) on internal:testid=[data-testid="todo-item"s] >> nth=0 >> internal:role=checkbox
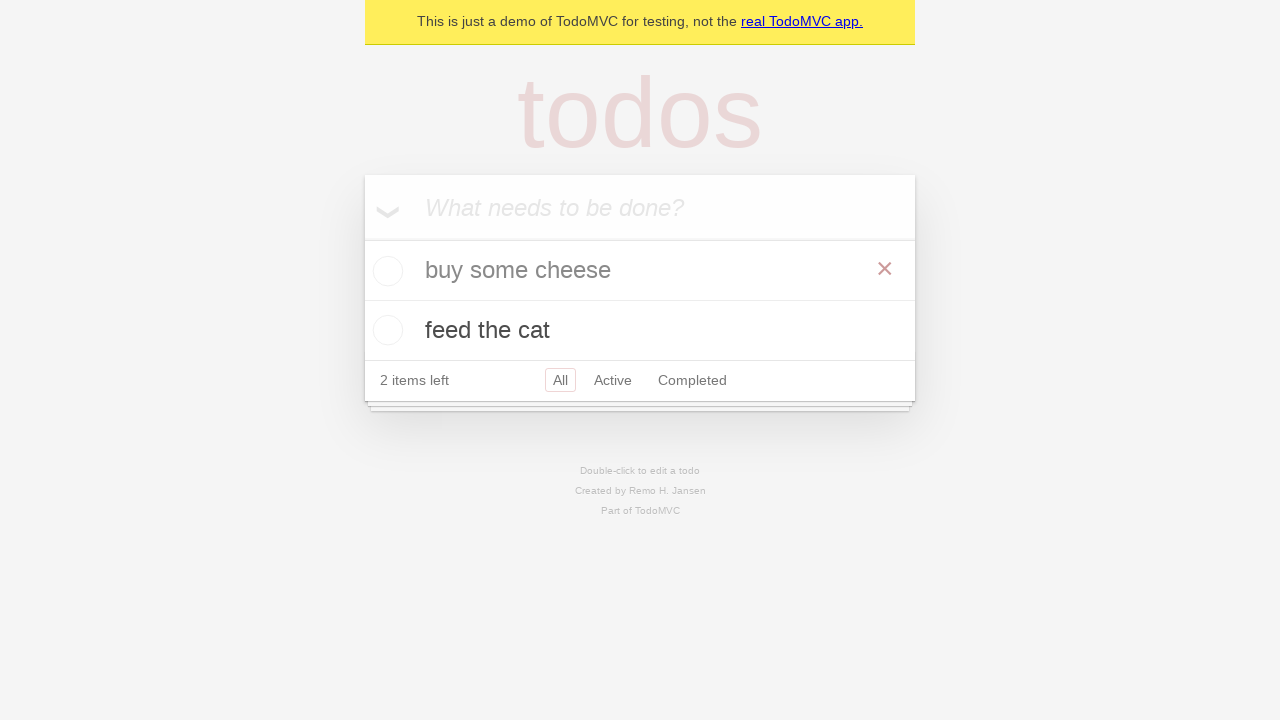

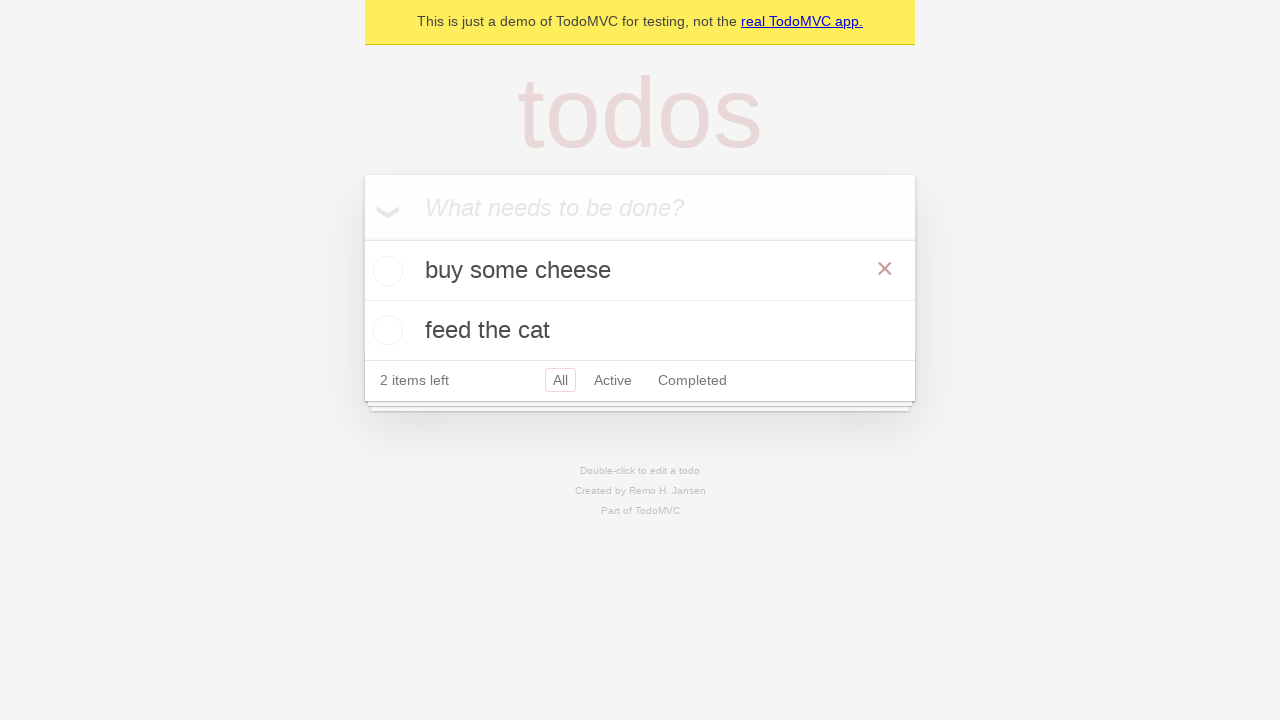